Tests filling out a registration form by entering personal information, selecting gender, department, and job title from dropdowns

Starting URL: https://practice.cydeo.com/registration_form

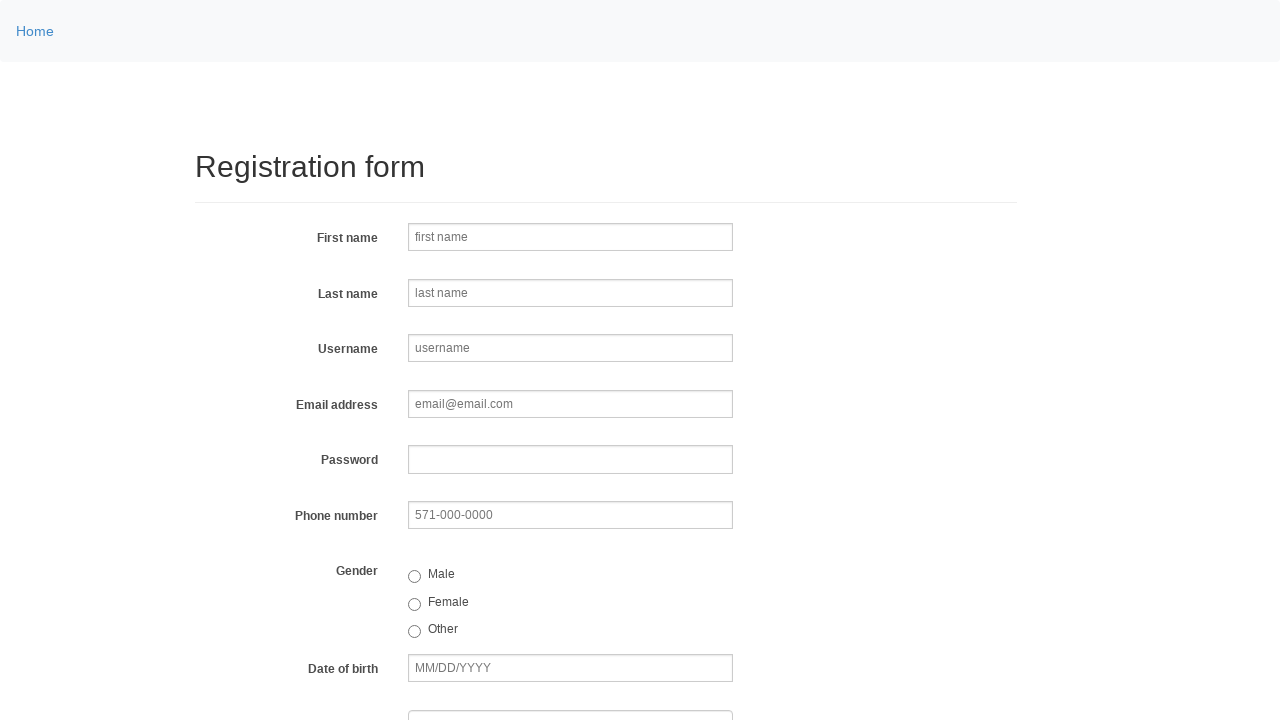

Filled first name field with 'John' on input[name='firstname']
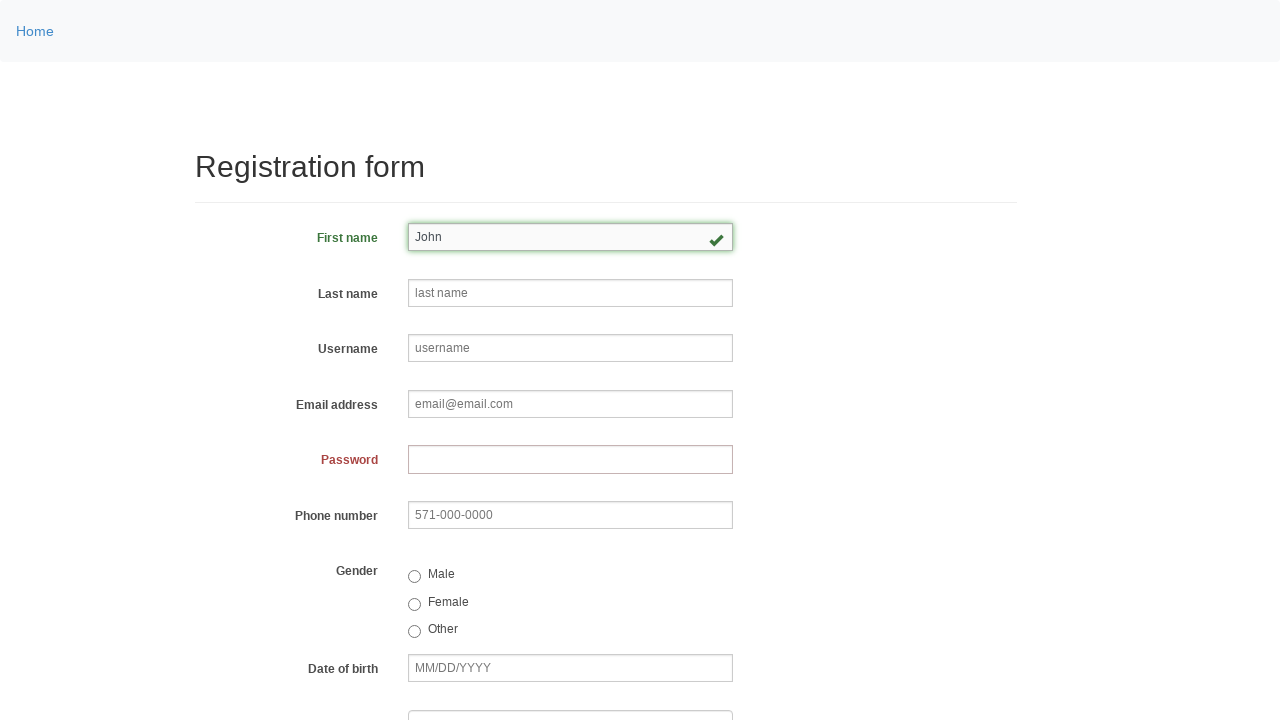

Filled last name field with 'Smith' on input[placeholder='last name']
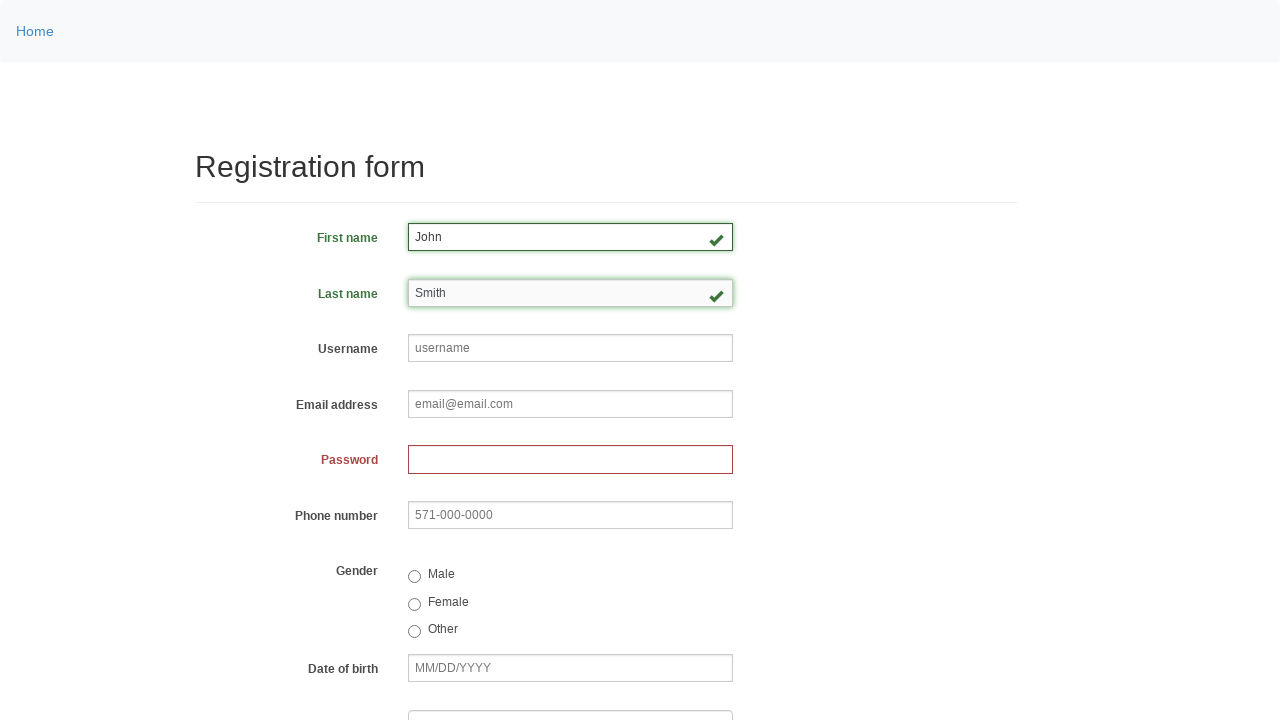

Filled username field with 'johnsmith123' on input[placeholder='username']
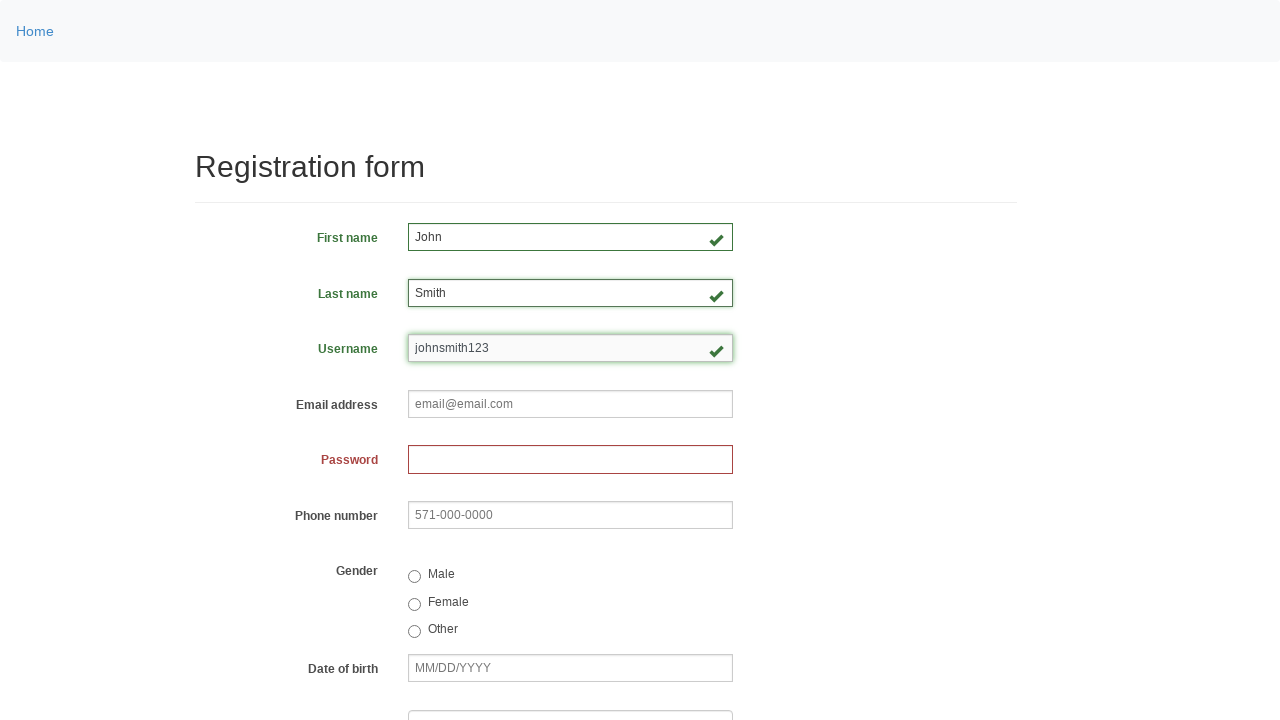

Filled email field with 'john.smith@email.com' on input[name='email']
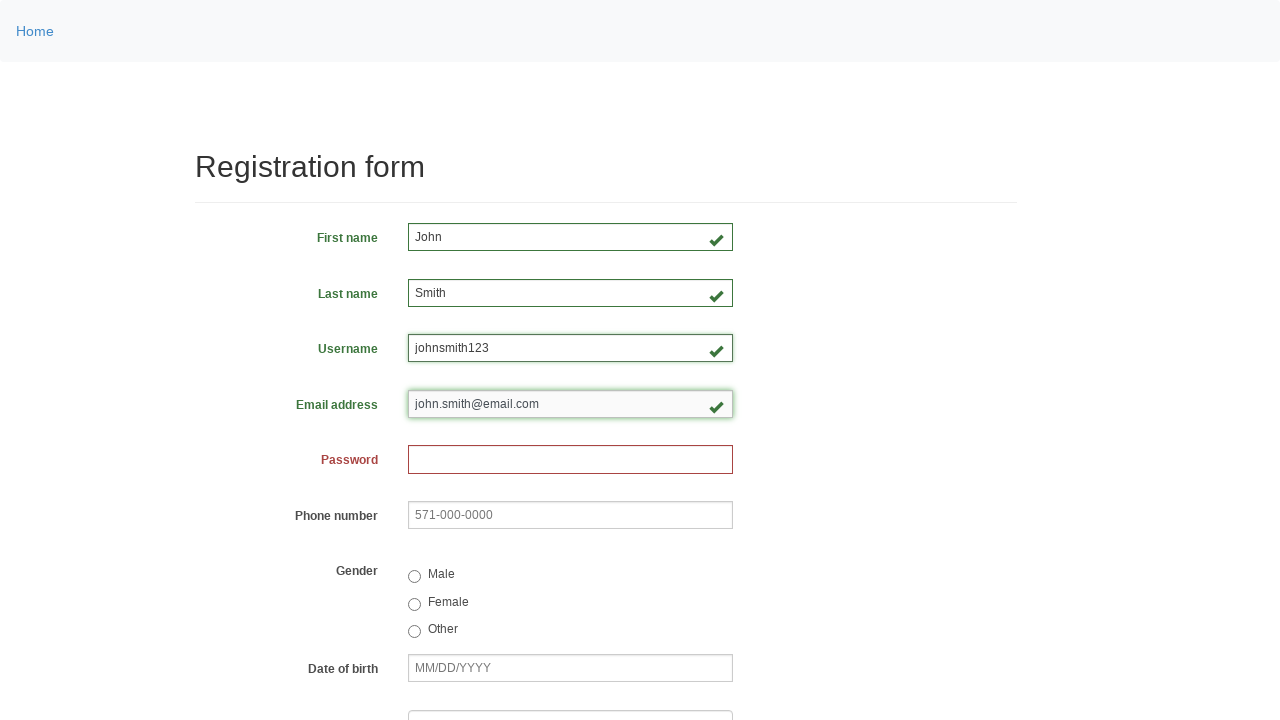

Filled password field with 'John1234' on input[name='password']
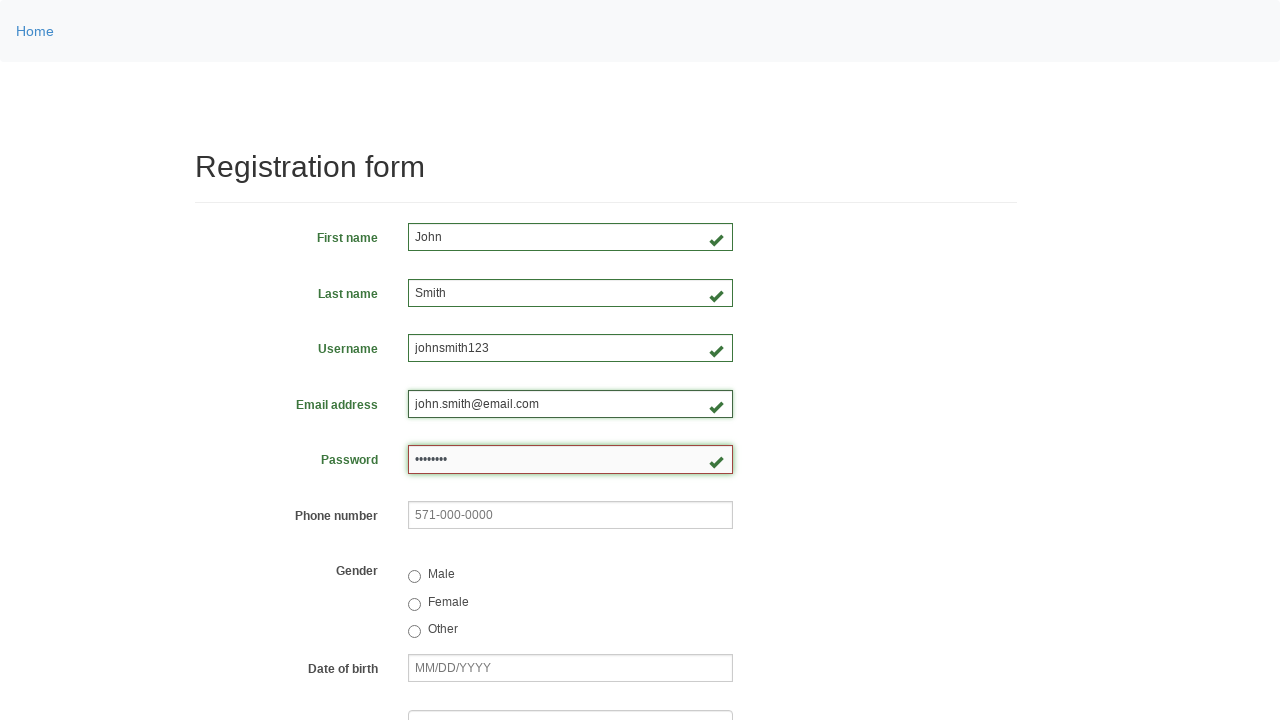

Filled phone number field with '123-456-7890' on input[name='phone']
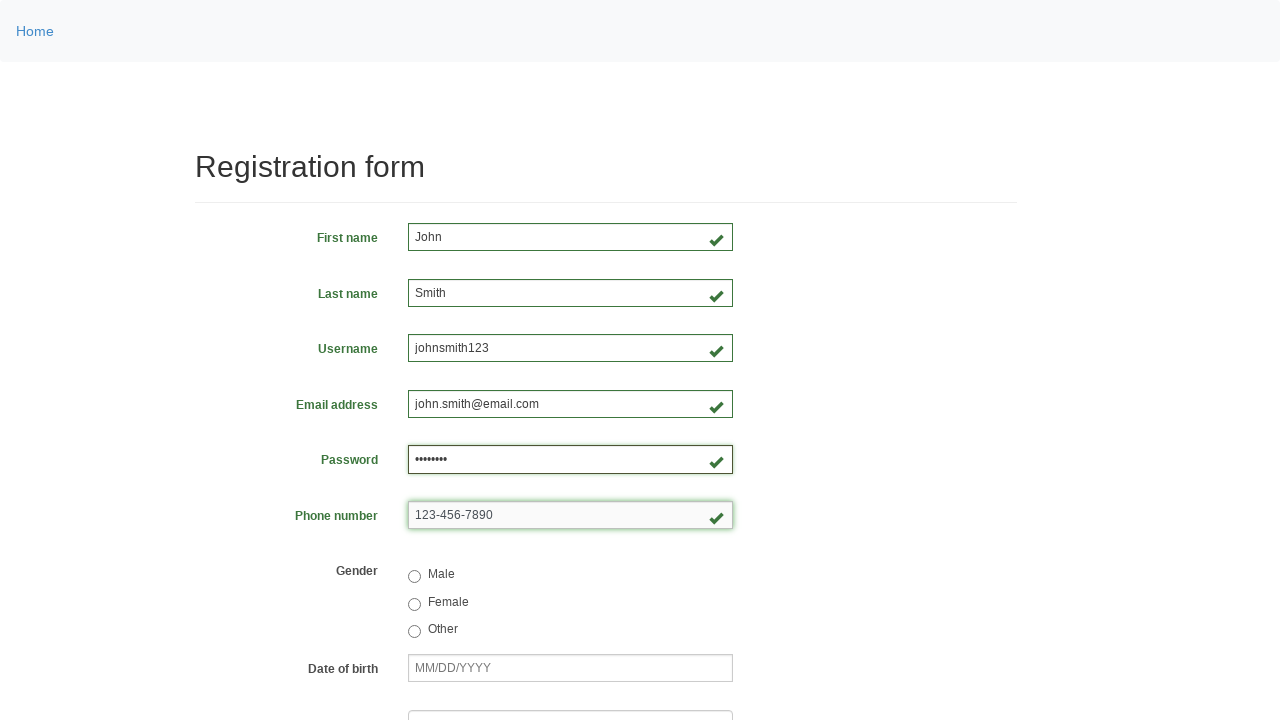

Selected Male gender radio button at (414, 577) on input[value='male']
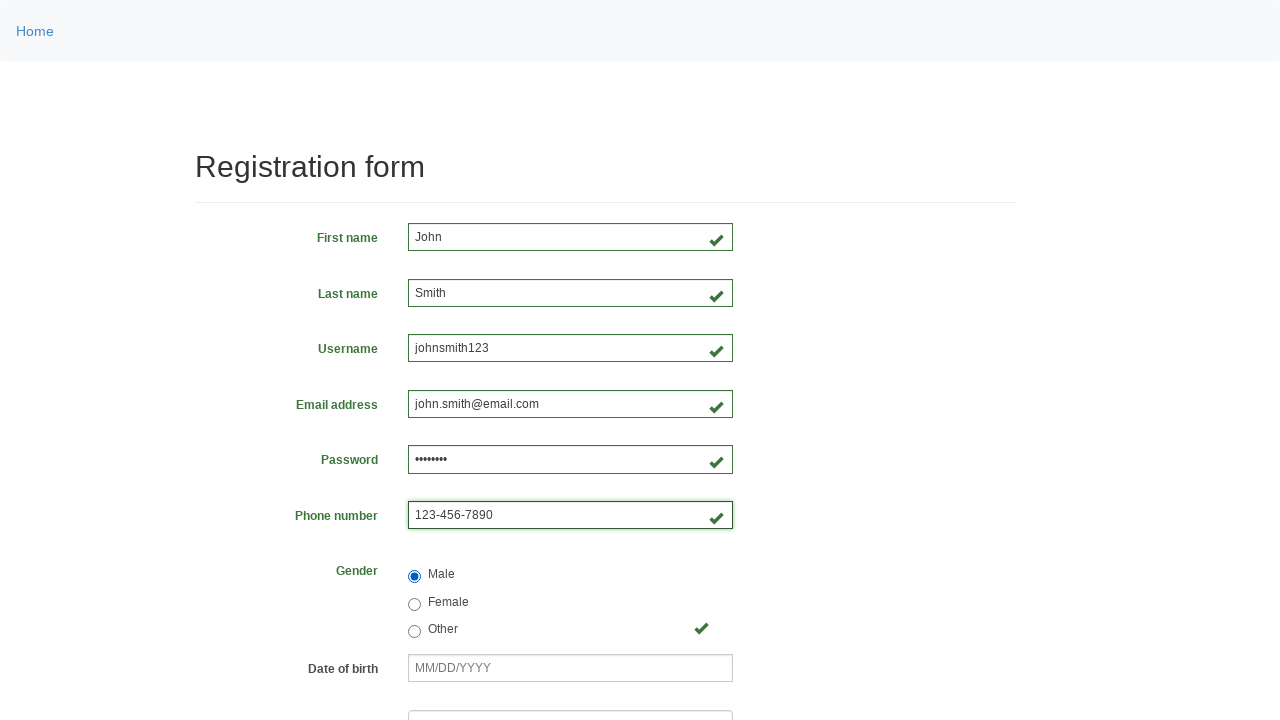

Filled date of birth field with '01/28/1990' on input[name='birthday']
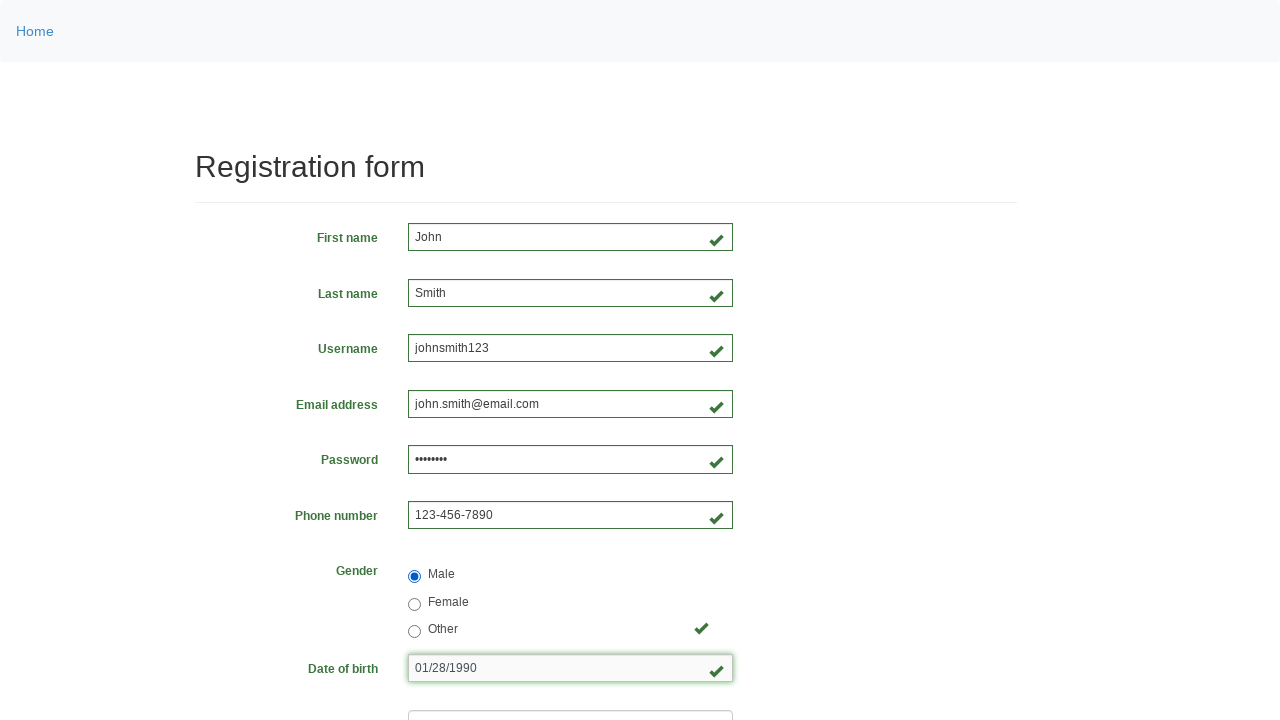

Selected 'Department of Engineering' from department dropdown on select[name='department']
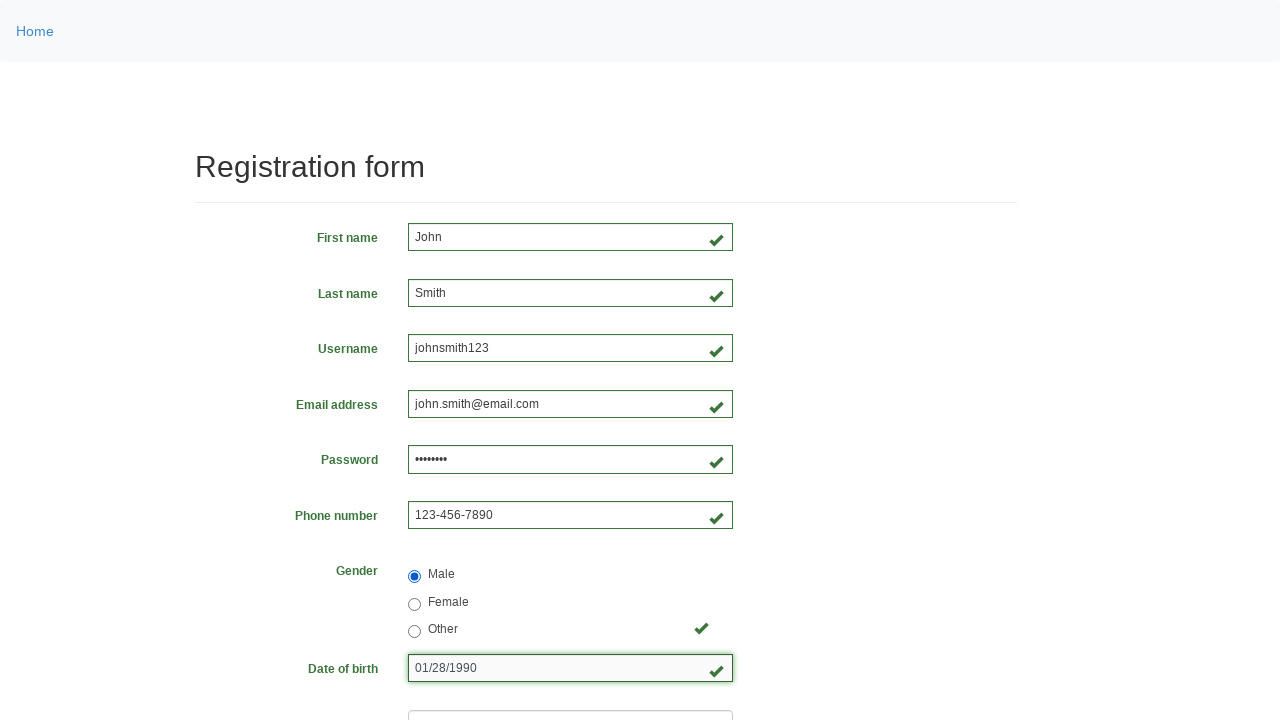

Selected job title at index 4 (SDET) from job title dropdown on select[name='job_title']
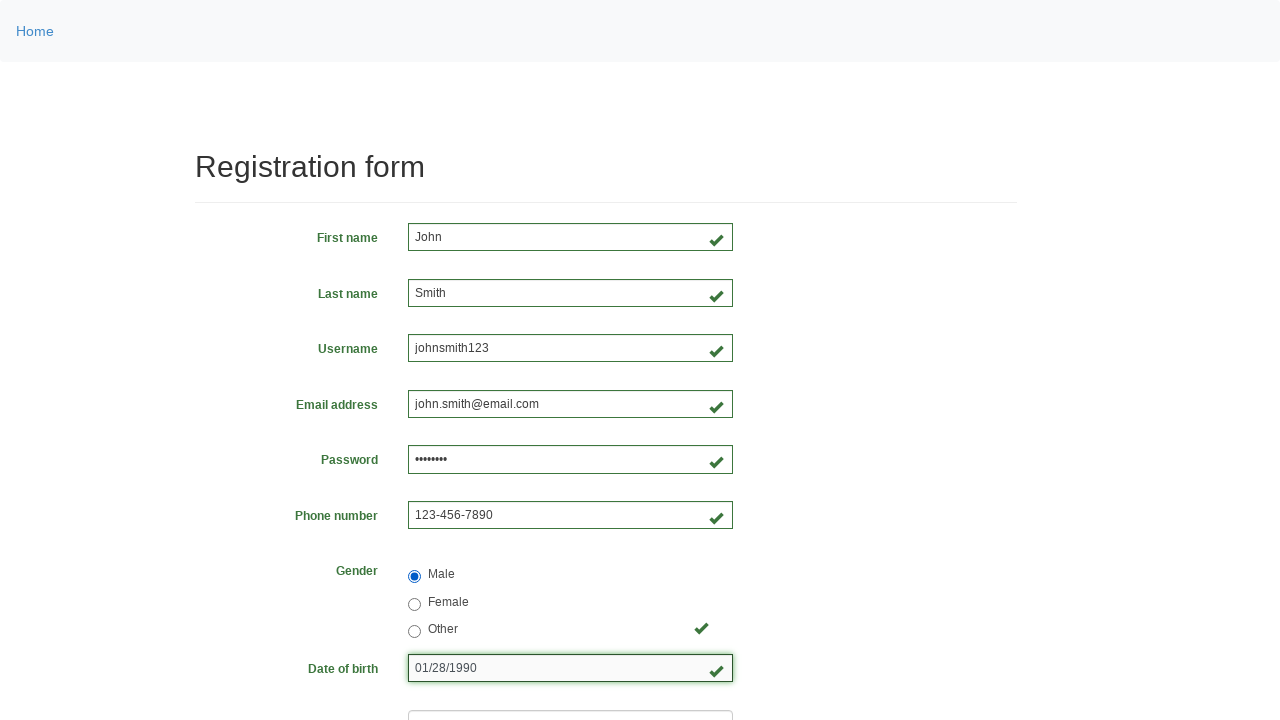

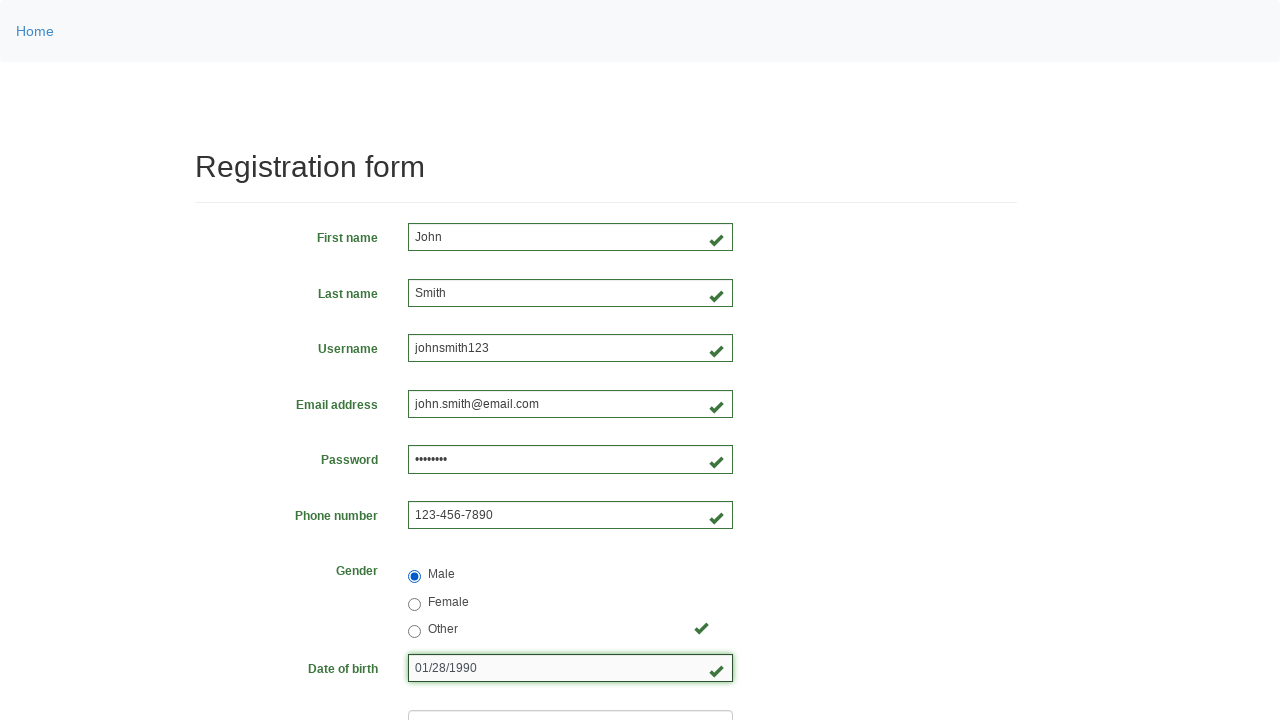